Tests moving mouse by offset from current pointer position

Starting URL: https://selenium.dev/selenium/web/mouse_interaction.html

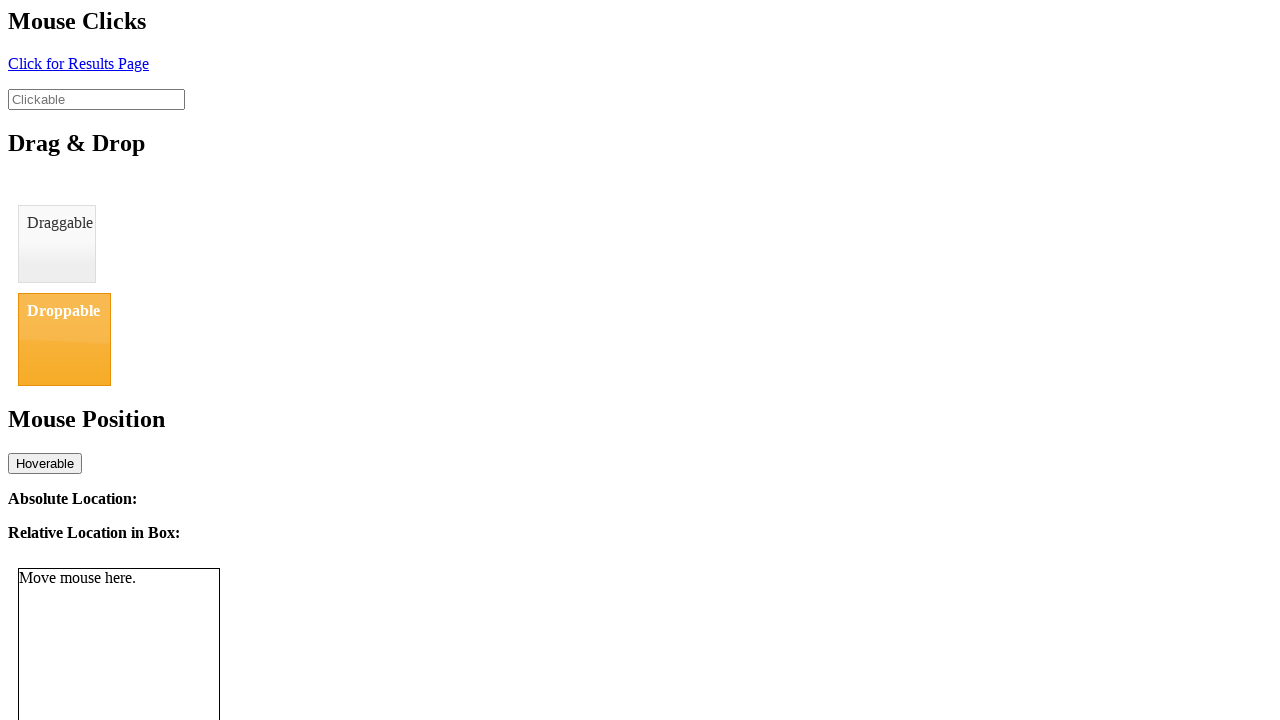

Navigated to mouse interaction test page
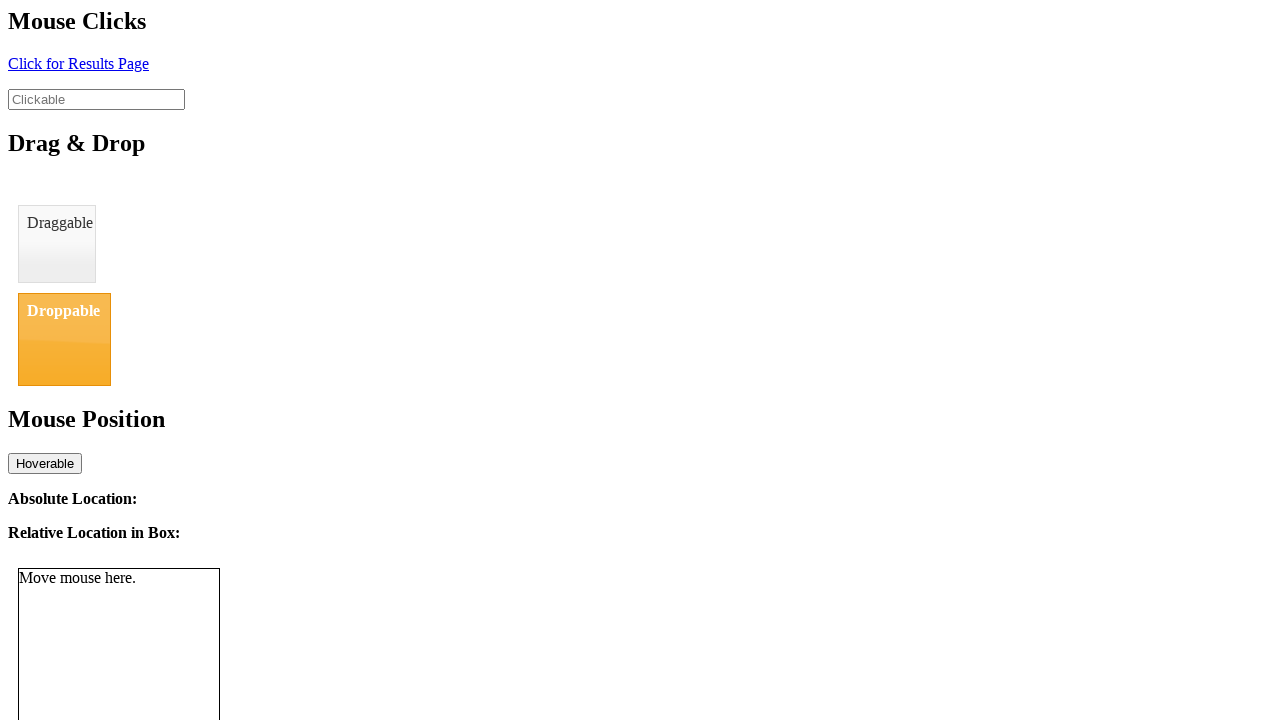

Moved mouse to initial position (6, 3) at (6, 3)
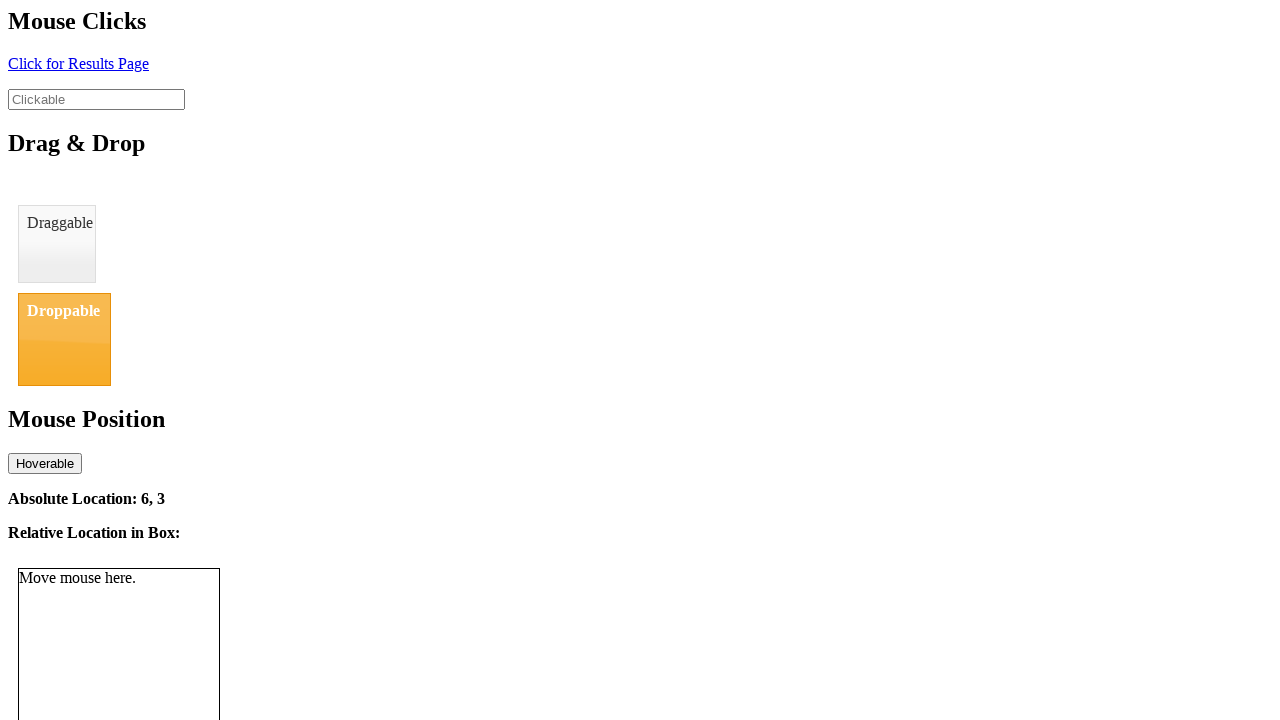

Moved mouse by offset from current pointer position to (19, 18) at (19, 18)
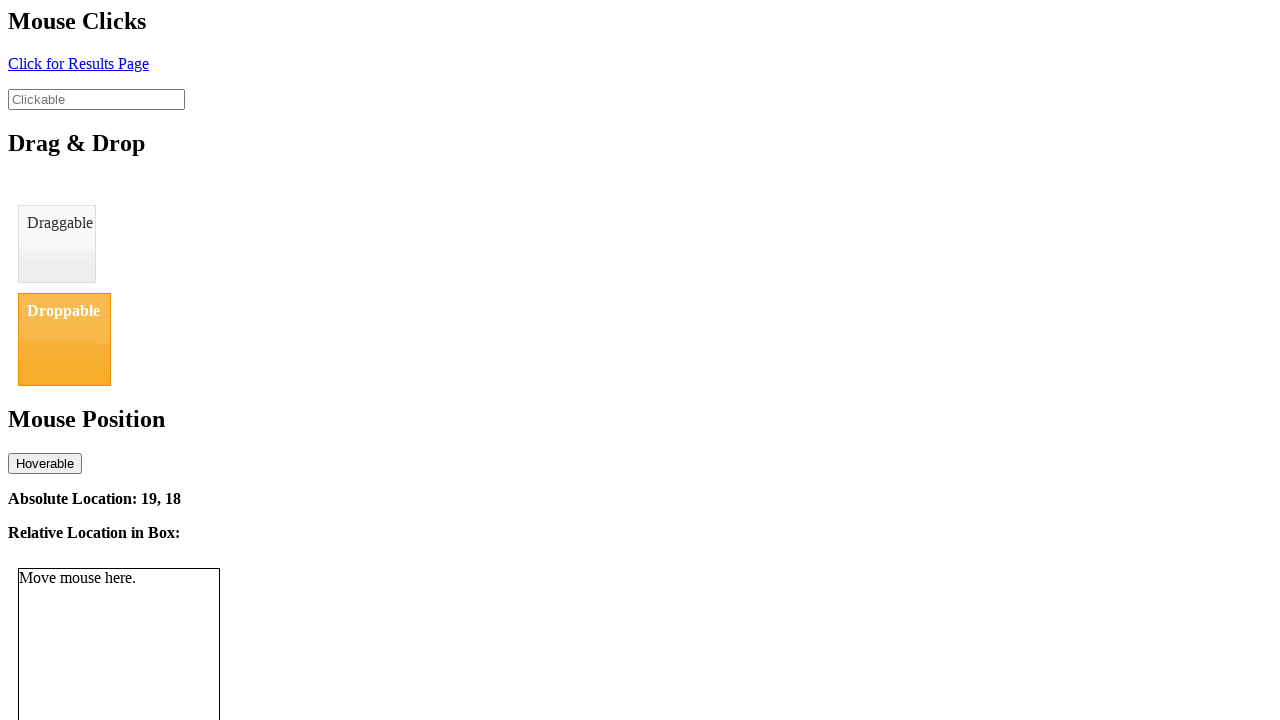

Coordinates updated and element located
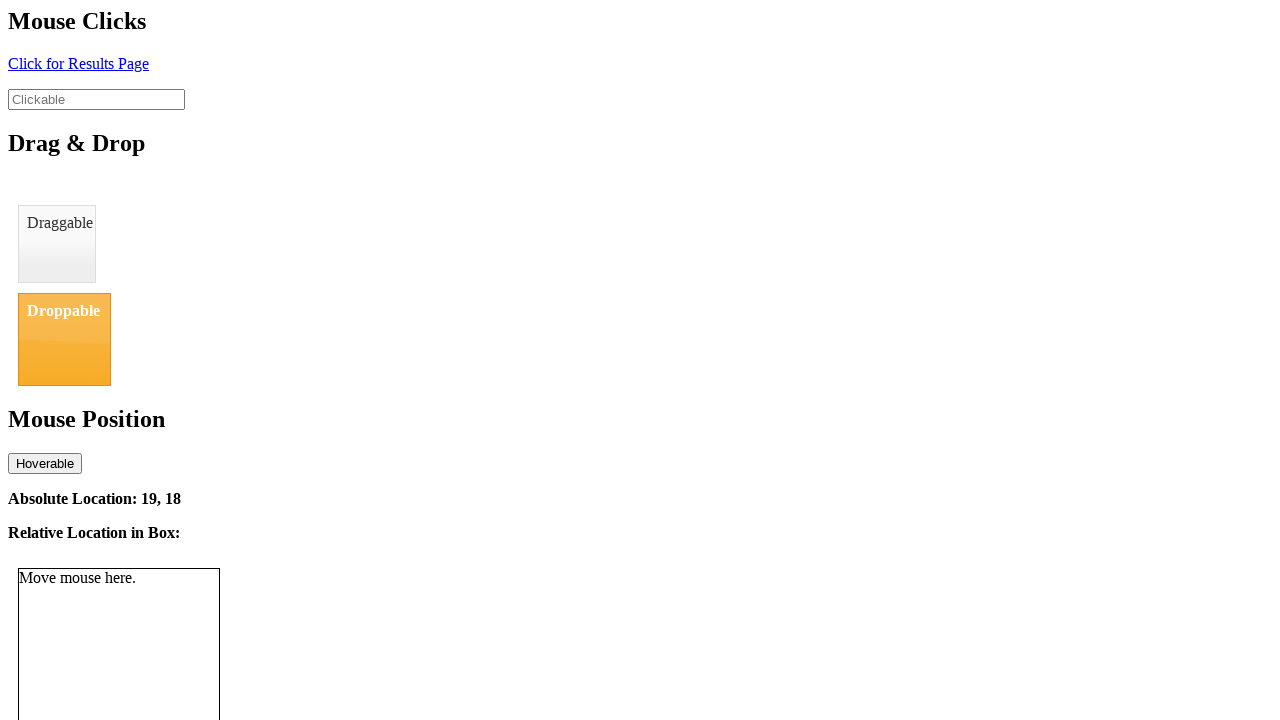

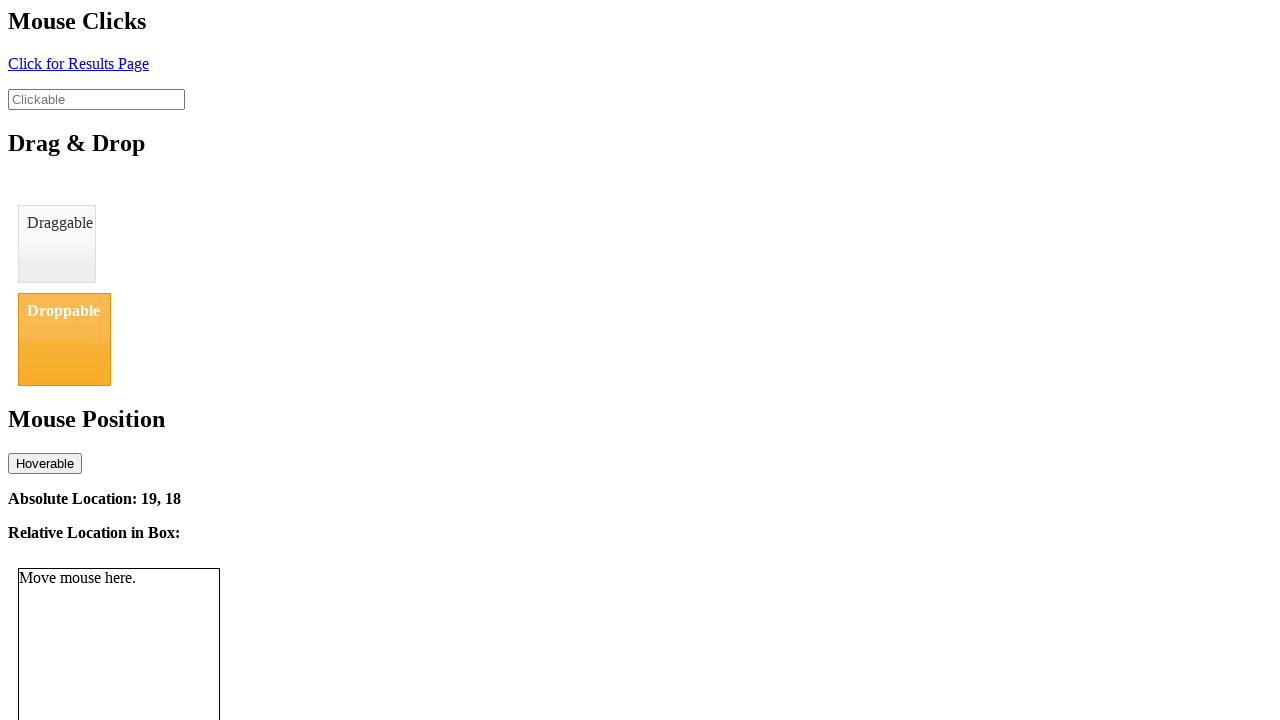